Tests scrolling to form elements and filling in name and date fields on a scroll practice page

Starting URL: https://formy-project.herokuapp.com/scroll

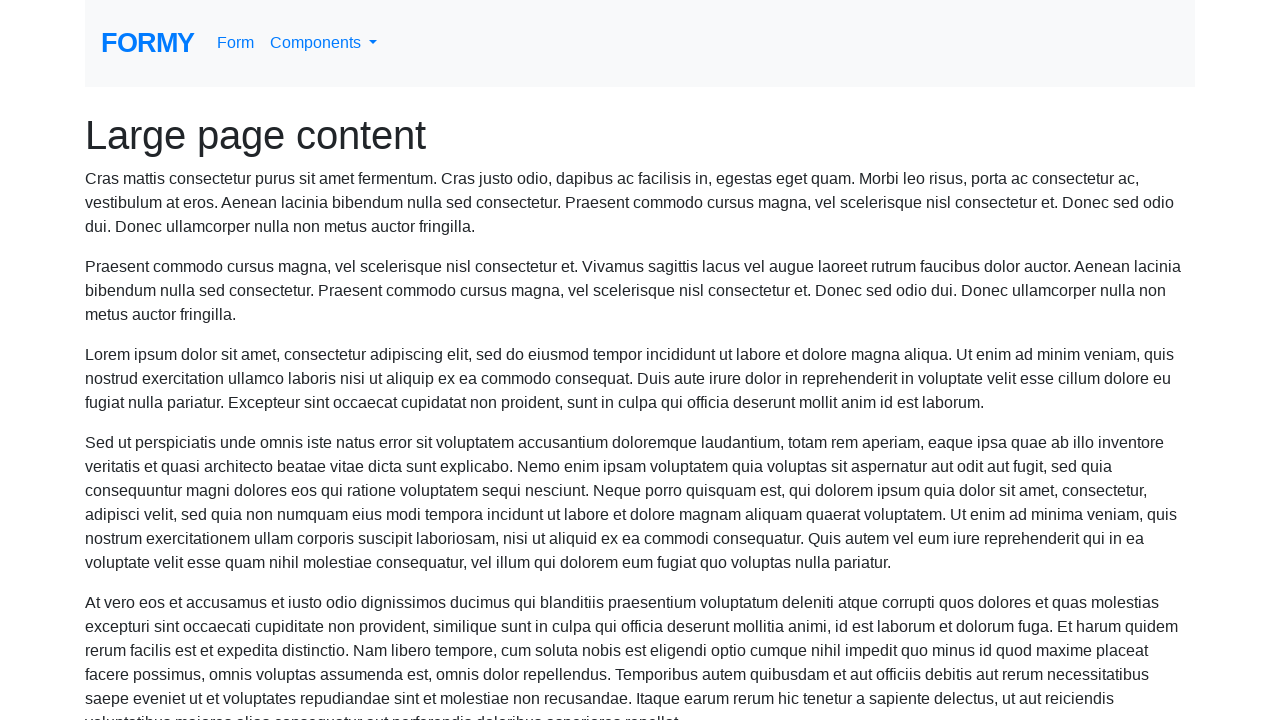

Located name field element
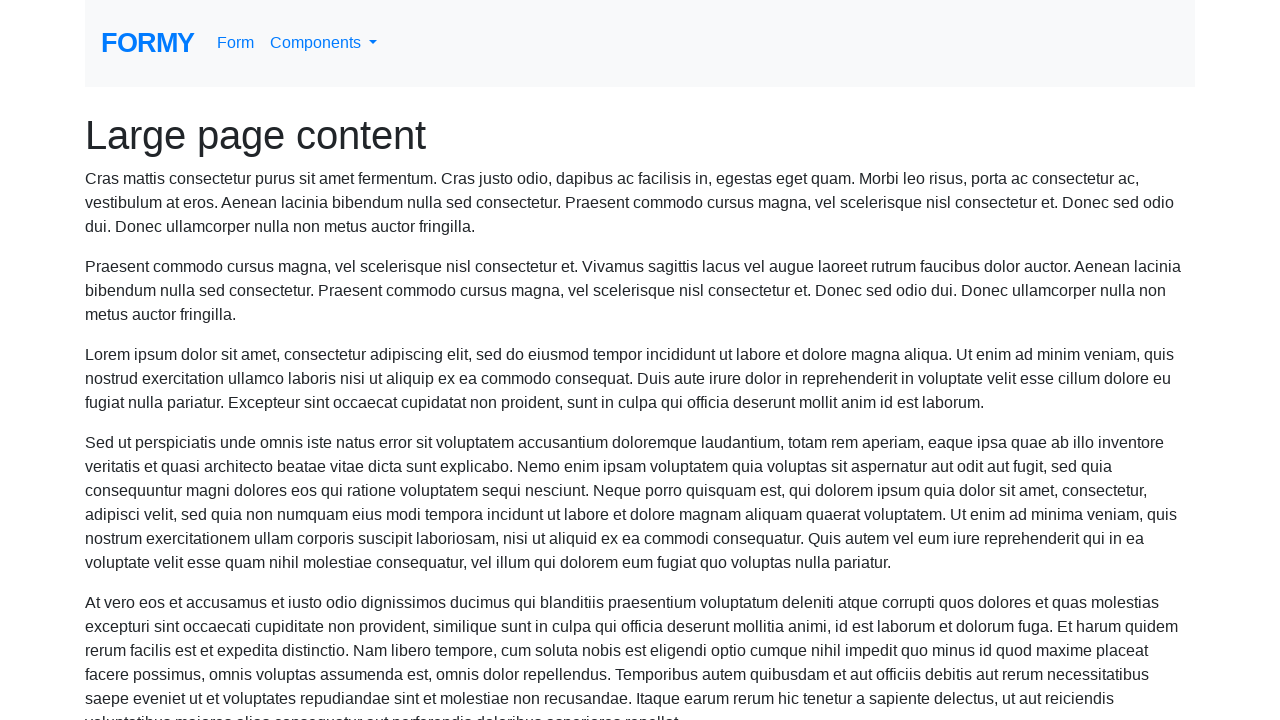

Scrolled to name field
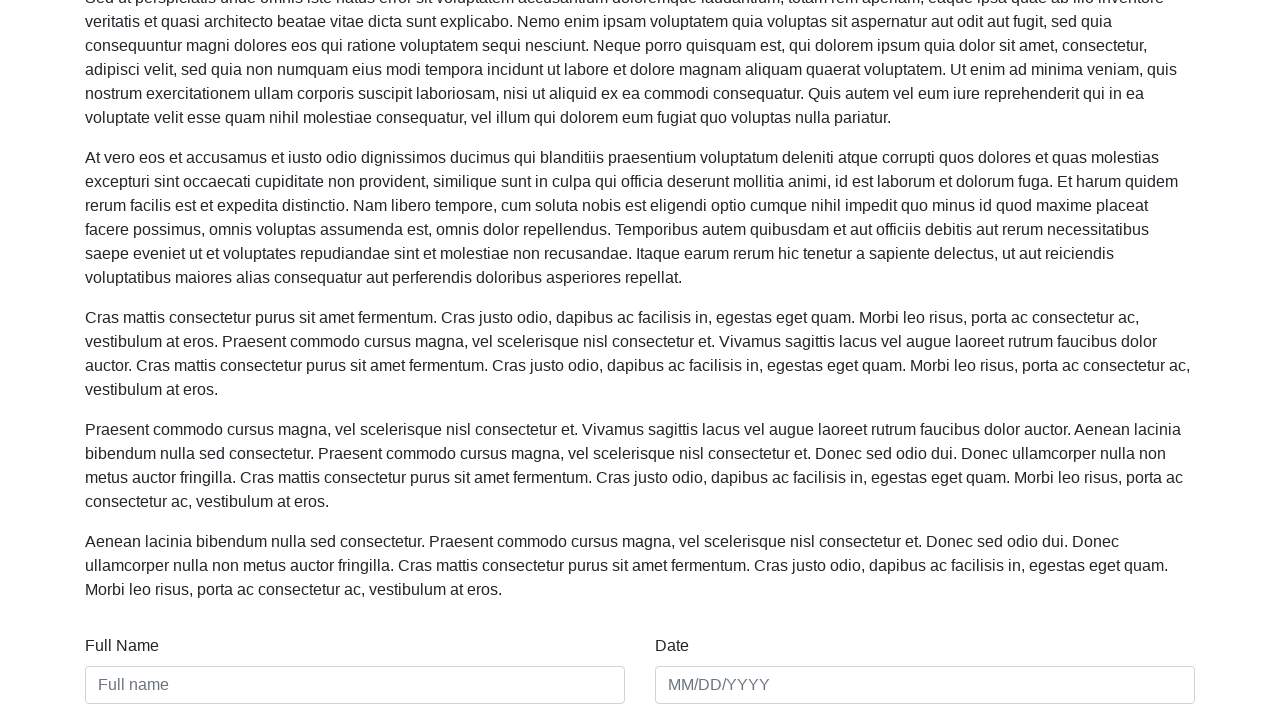

Filled name field with 'Marcus Wellington' on #name
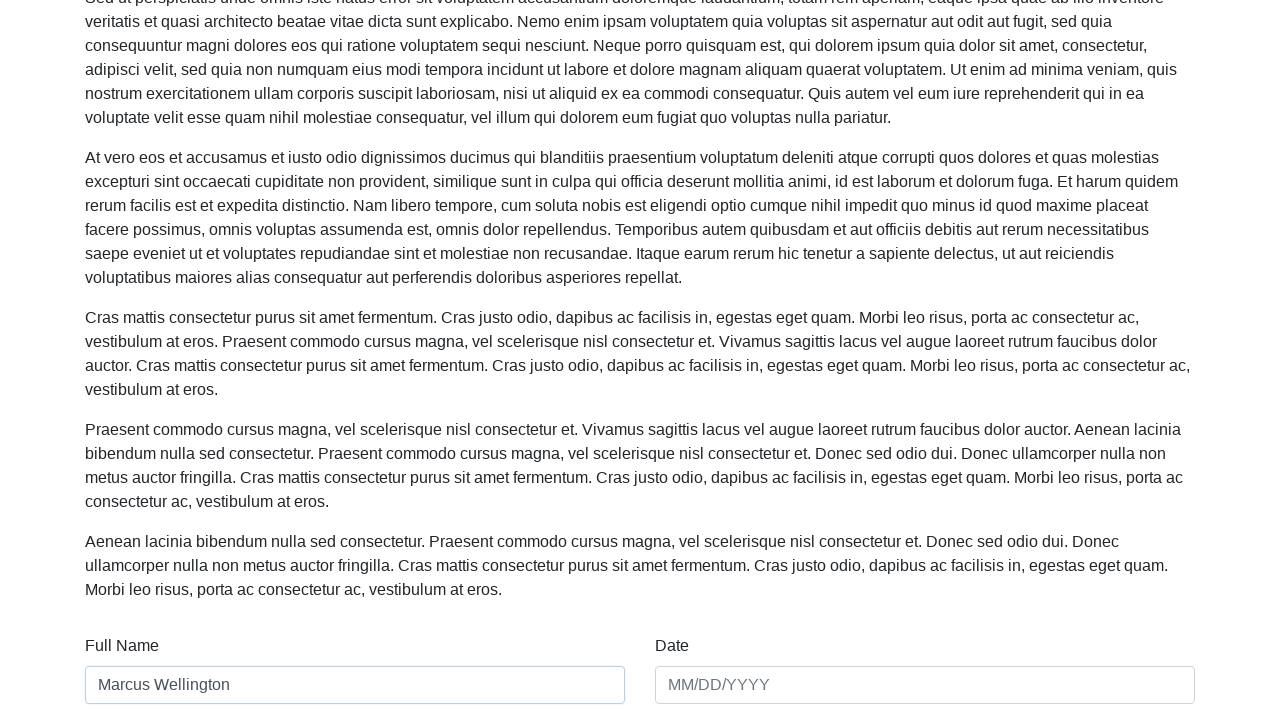

Located date field element
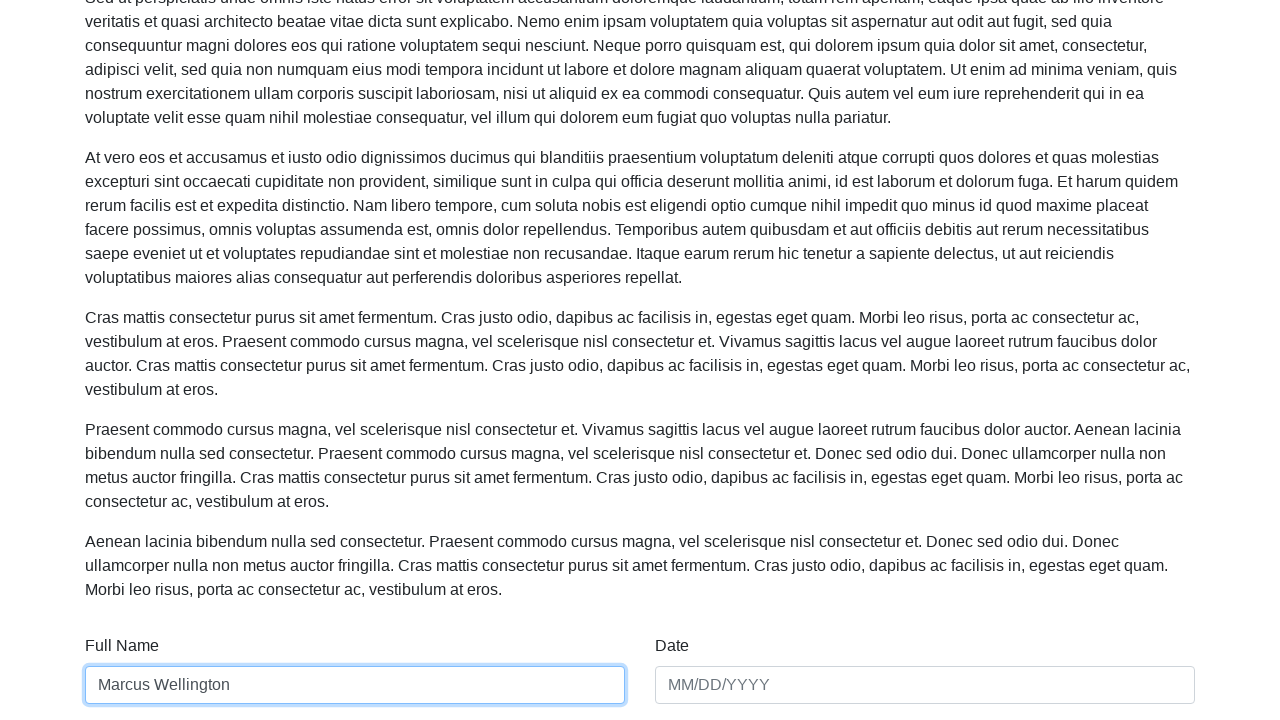

Scrolled to date field
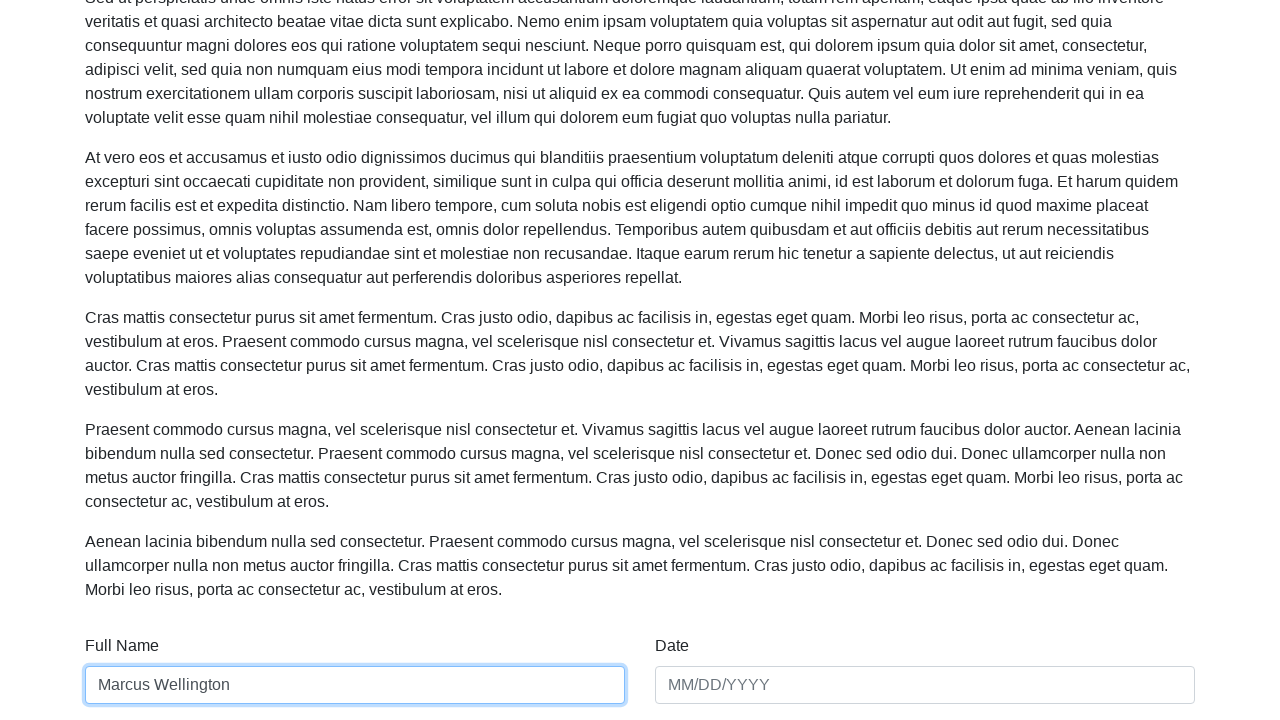

Filled date field with '03/14/1992' on #date
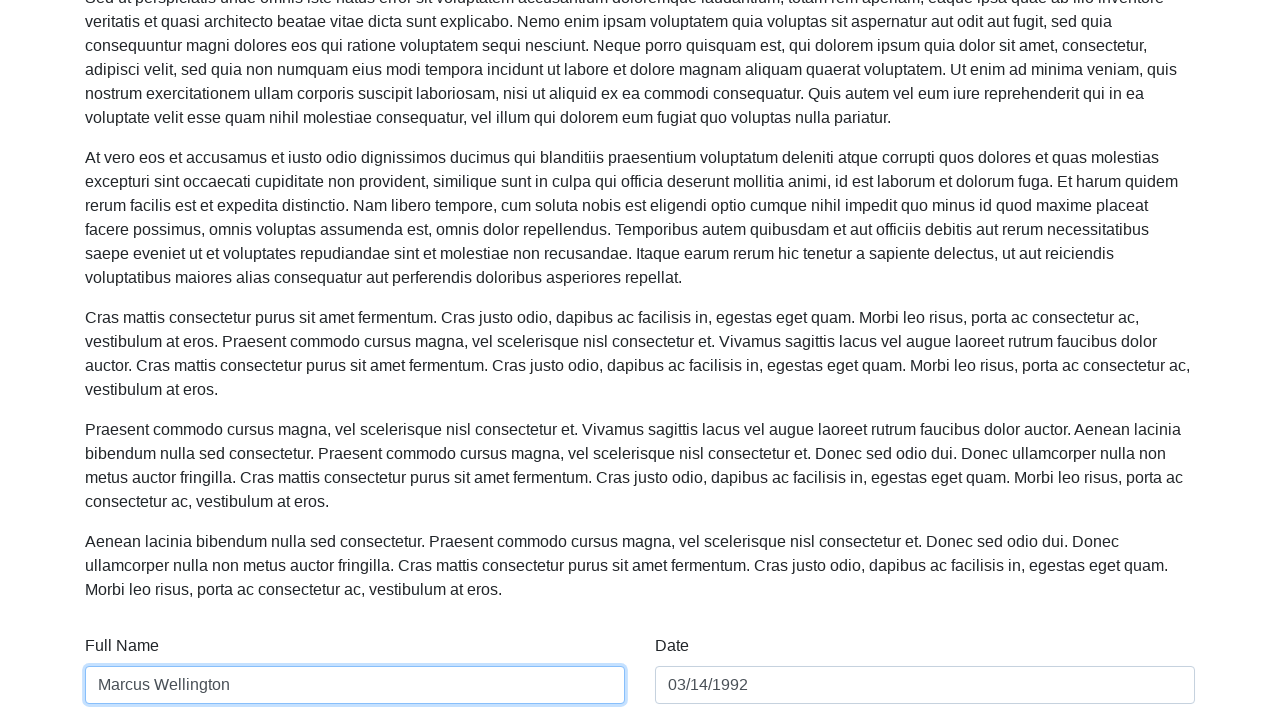

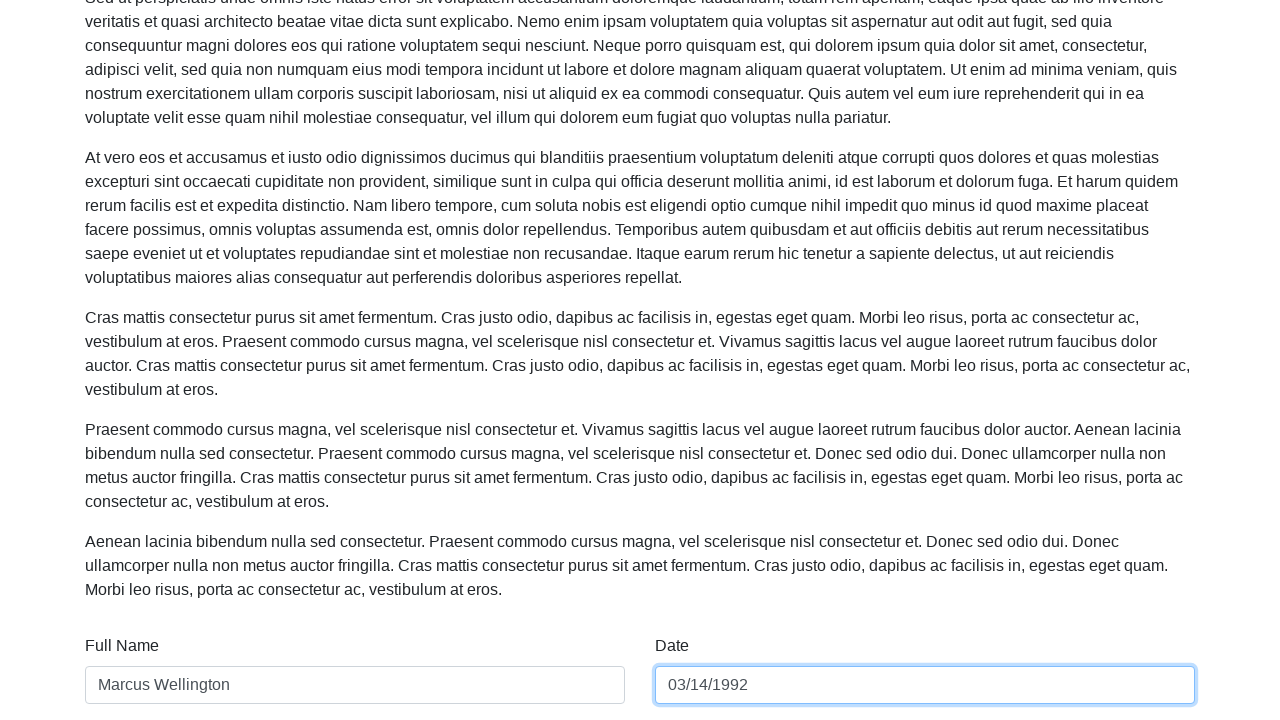